Tests vertical scrolling functionality on the Selenium website by scrolling down and then up

Starting URL: https://www.selenium.dev/

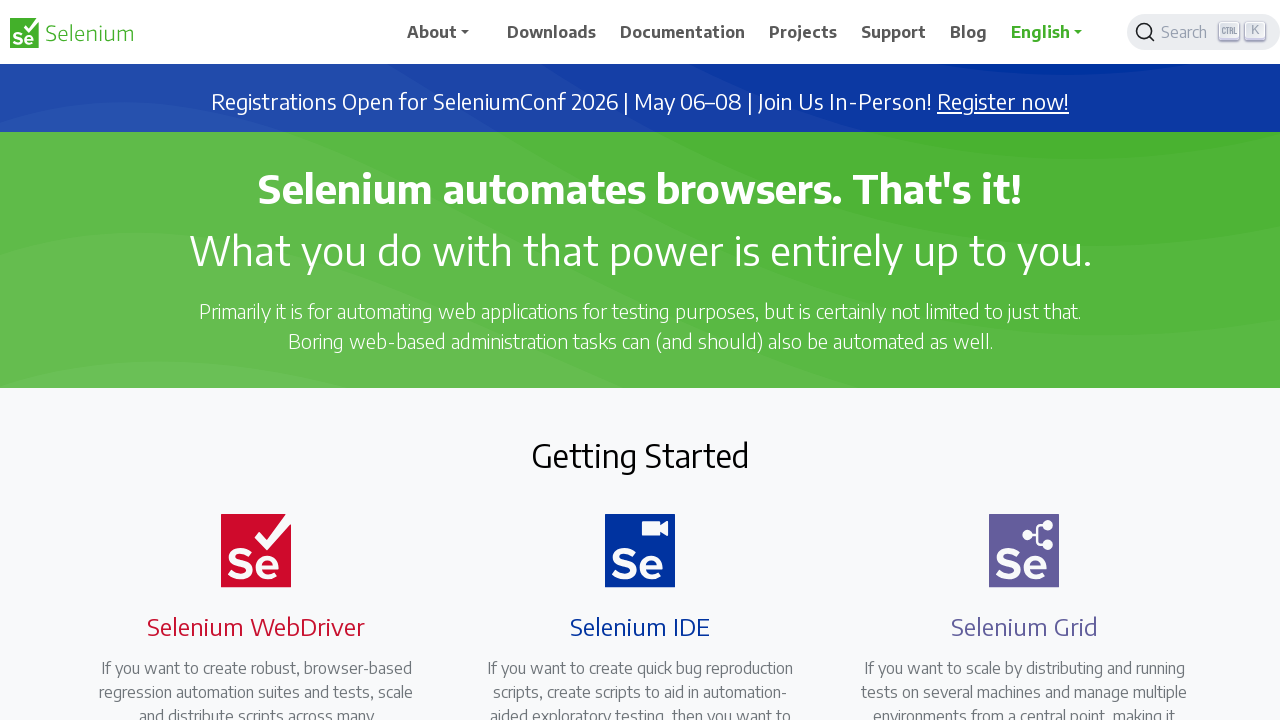

Navigated to Selenium website
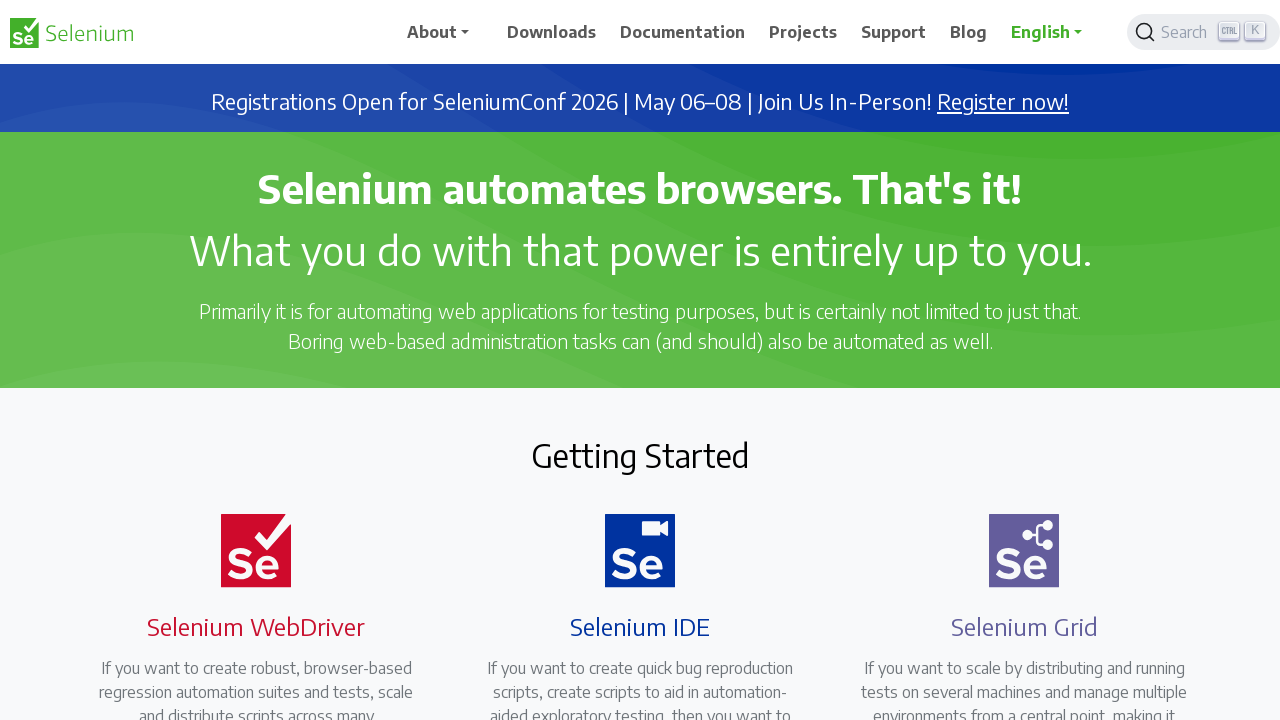

Scrolled down by 1000 pixels
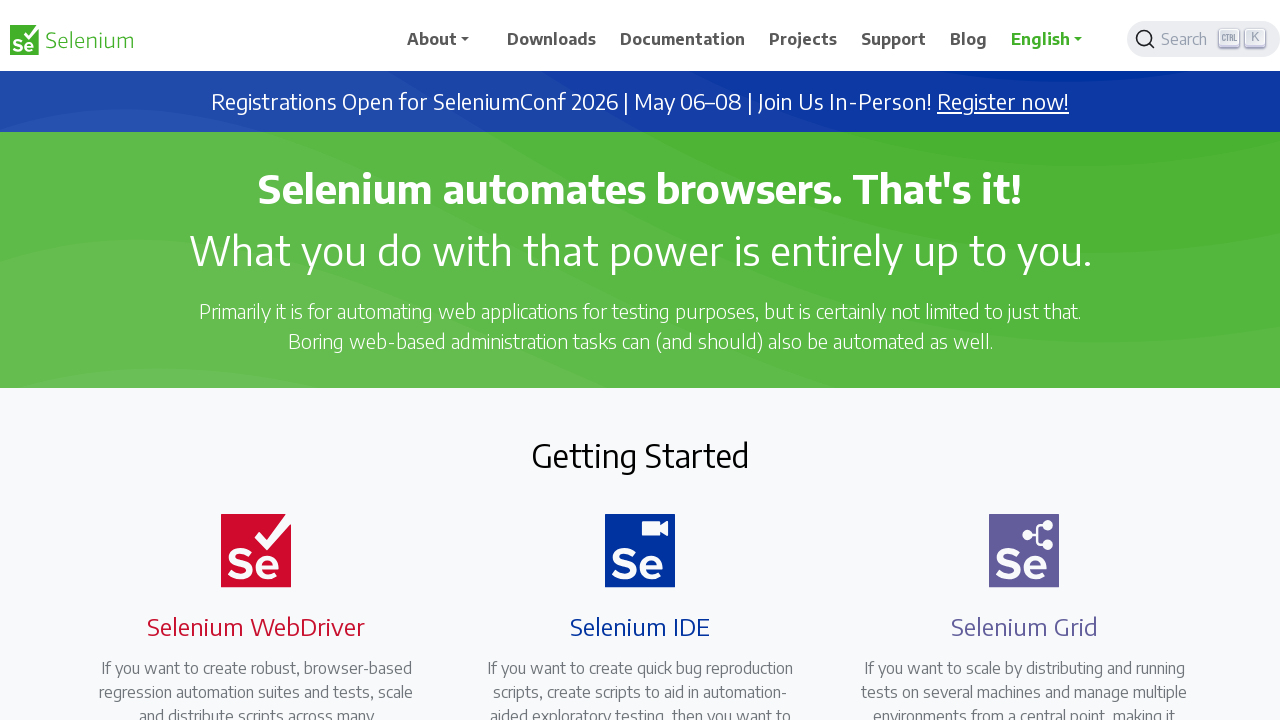

Waited for 2 seconds after scrolling down
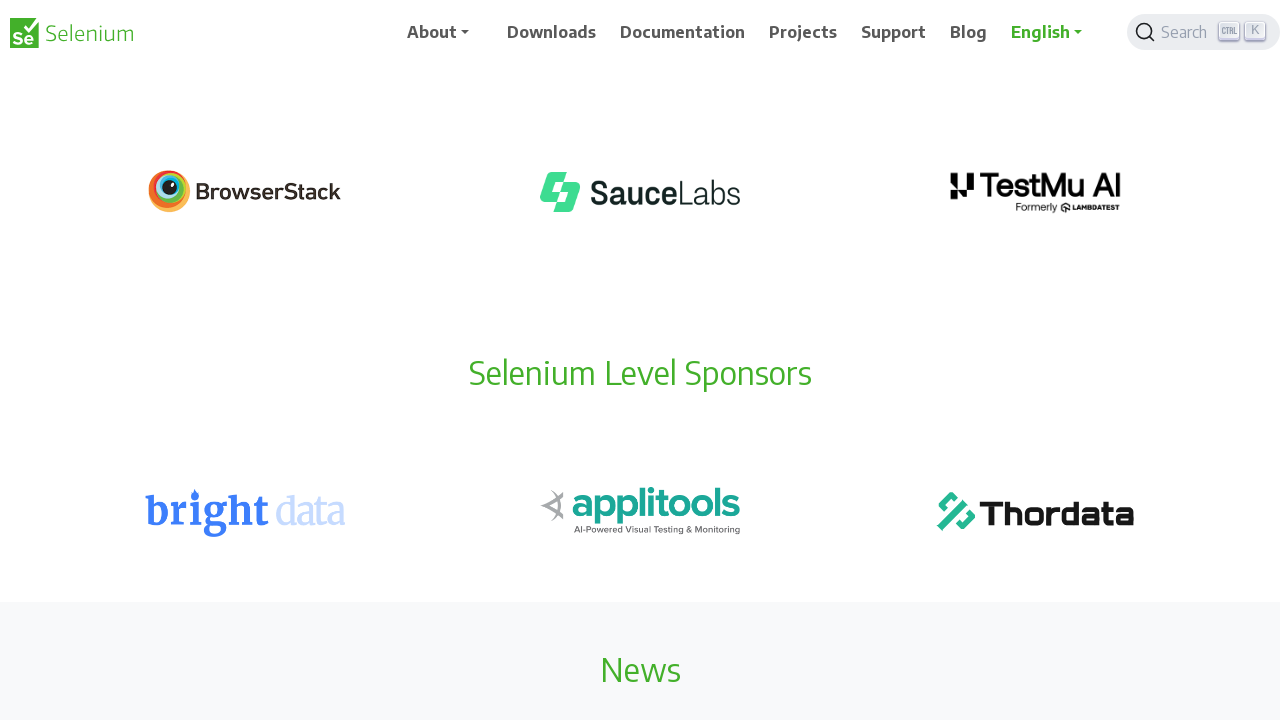

Scrolled up by 500 pixels
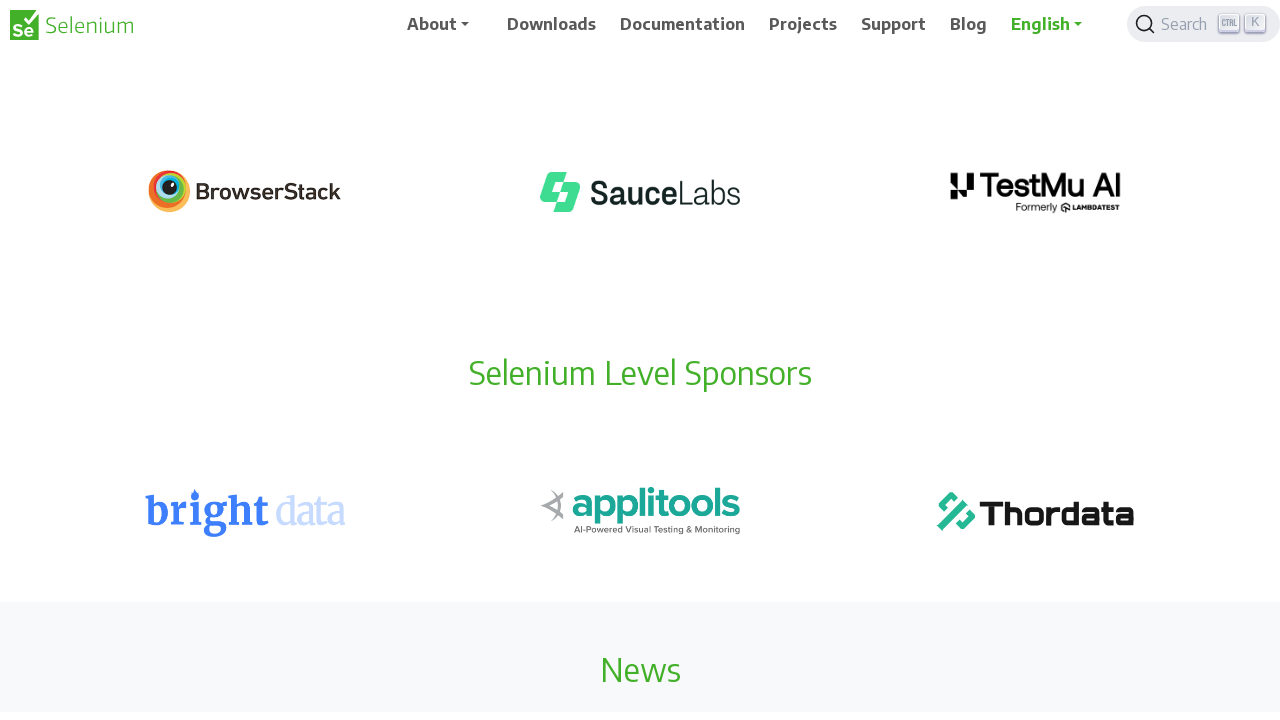

Waited for 2 seconds after scrolling up
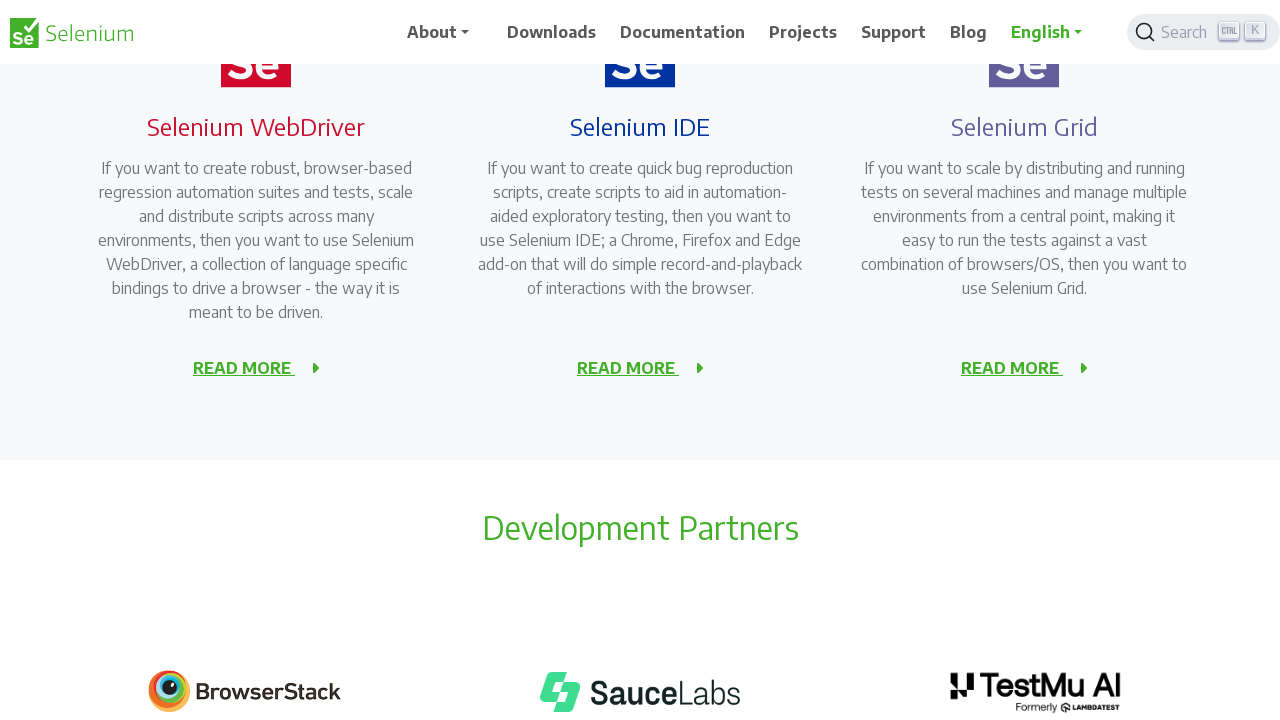

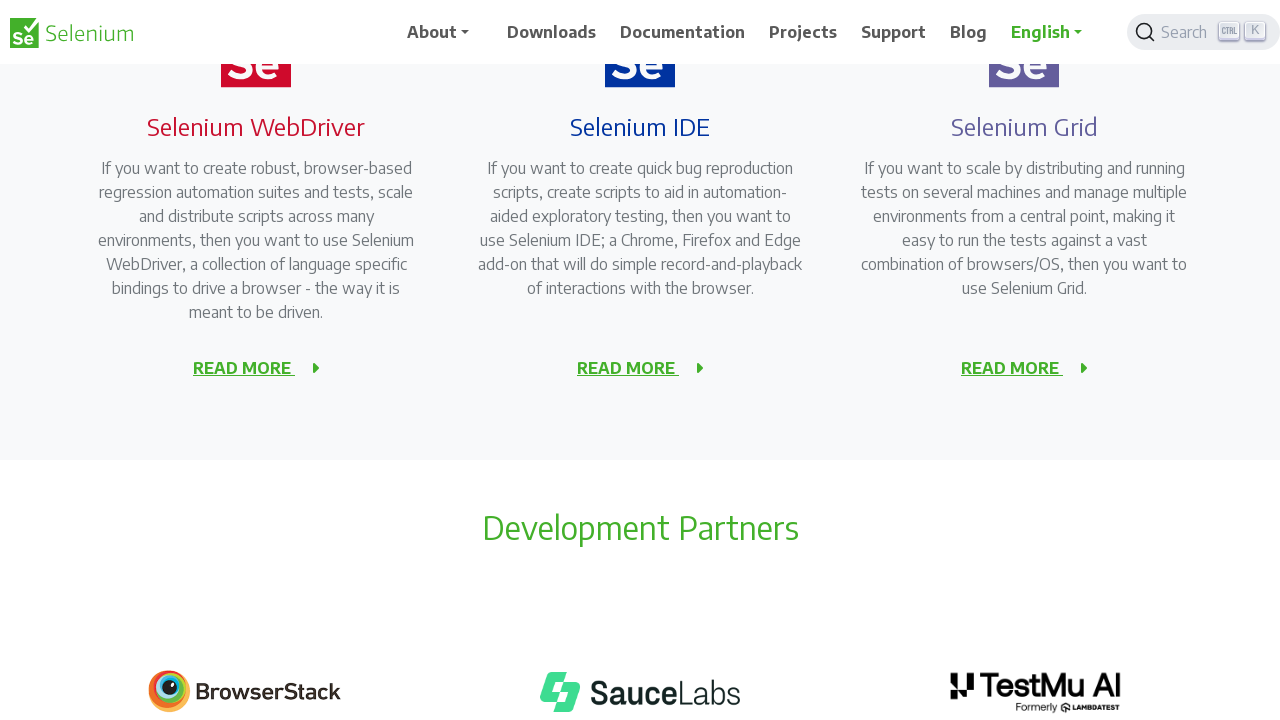